Tests game content and functionality on GitHub Pages by verifying game elements are visible, checking game stats, testing speed control, and verifying auto-pathing and auto-shop toggles work correctly.

Starting URL: https://tjsingleton.github.io/bulletbuzz/game/

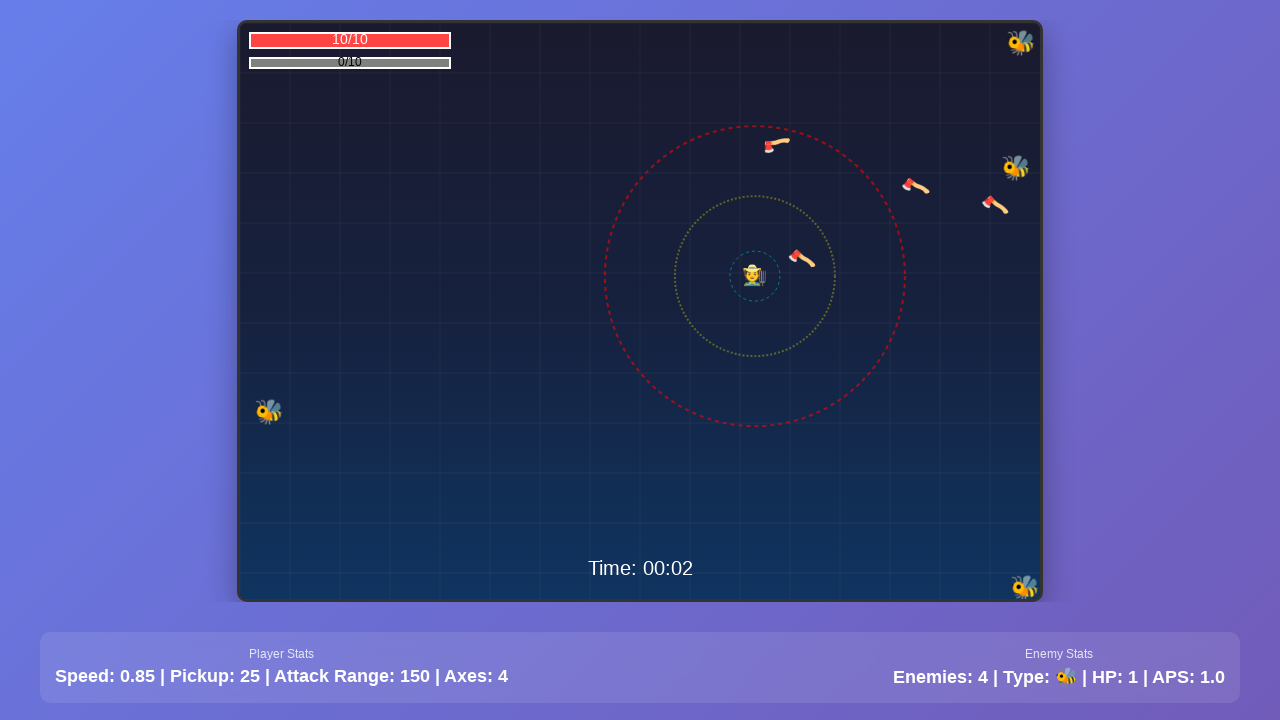

Game canvas loaded and visible
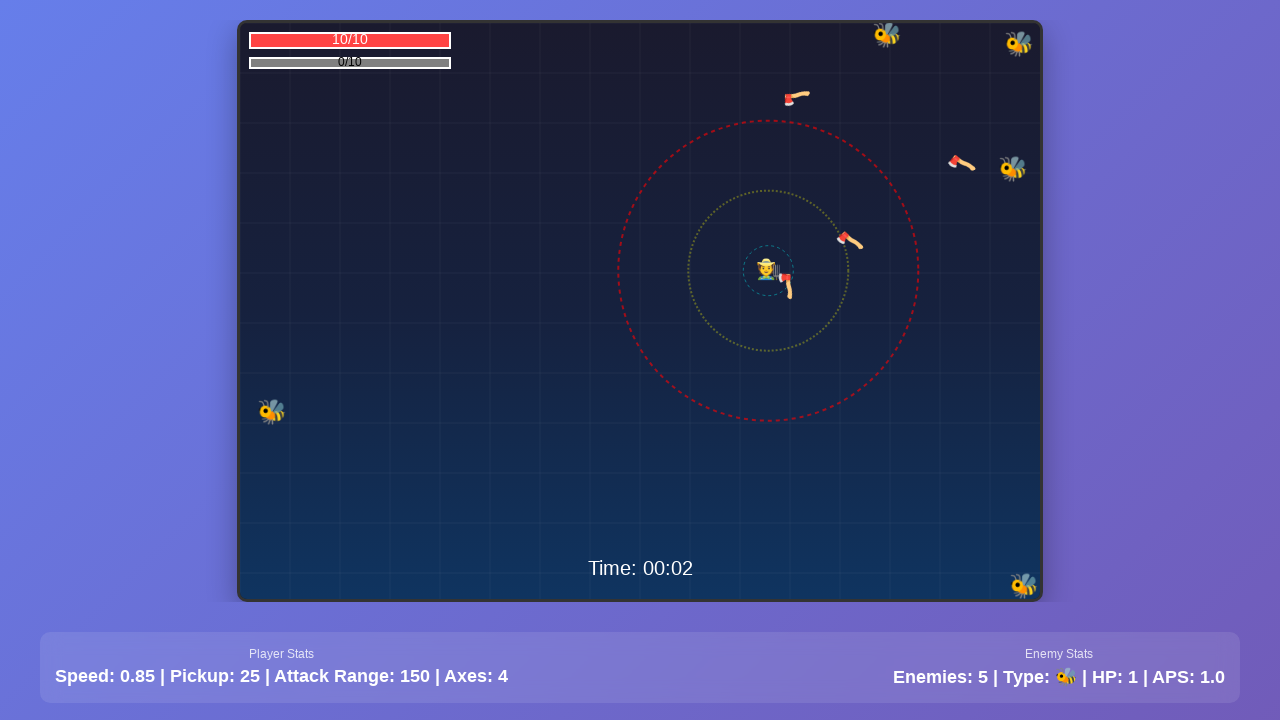

Game initialization complete after 3 second wait
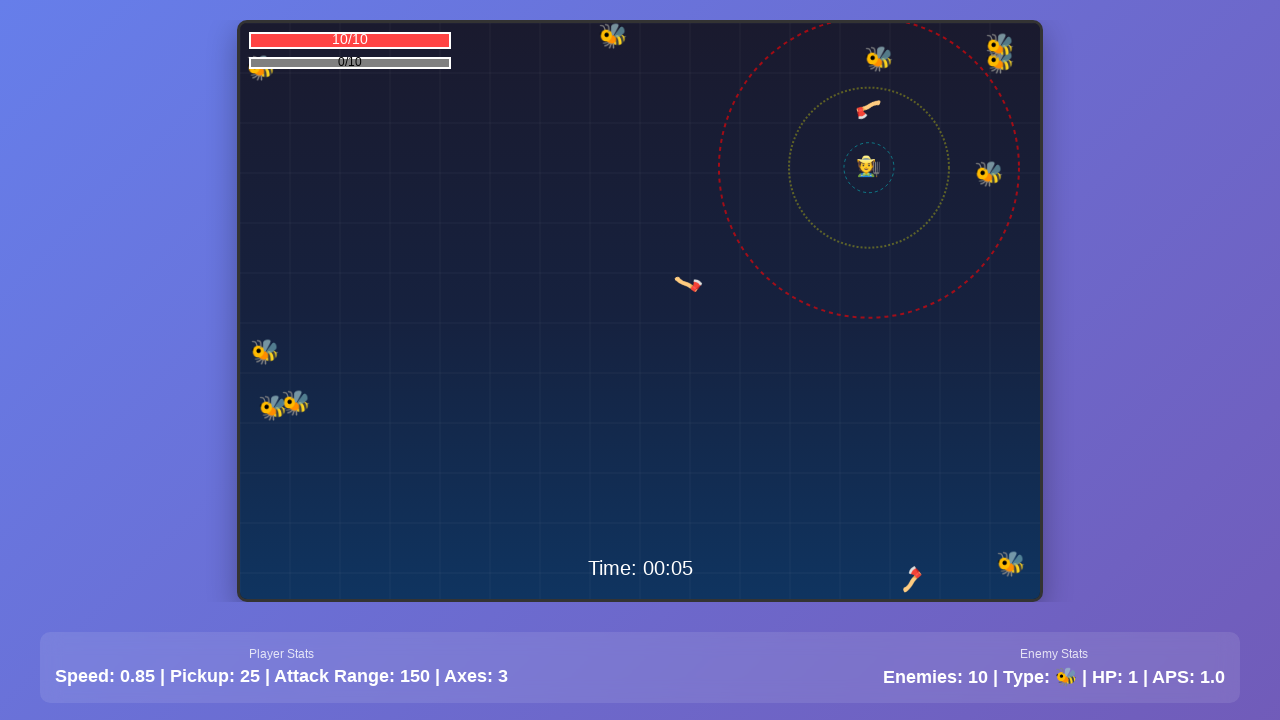

Game stats element is visible
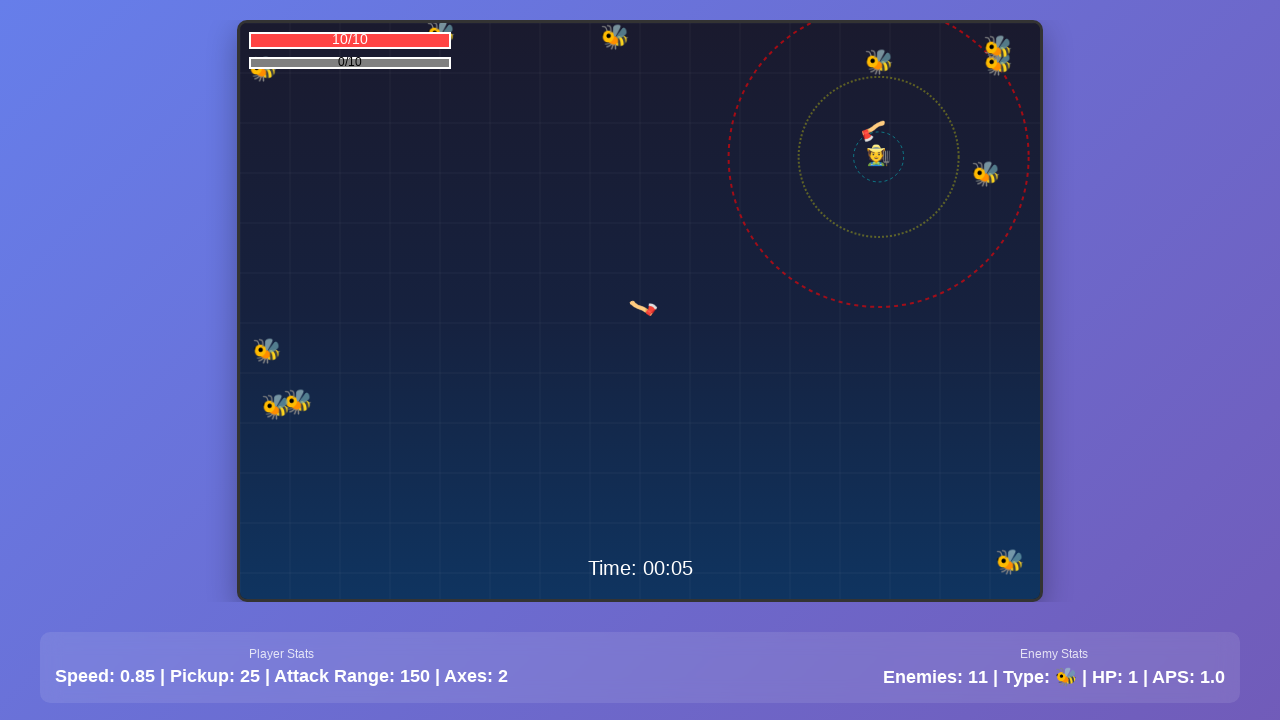

Set game speed control to value 5 on #gameSpeed
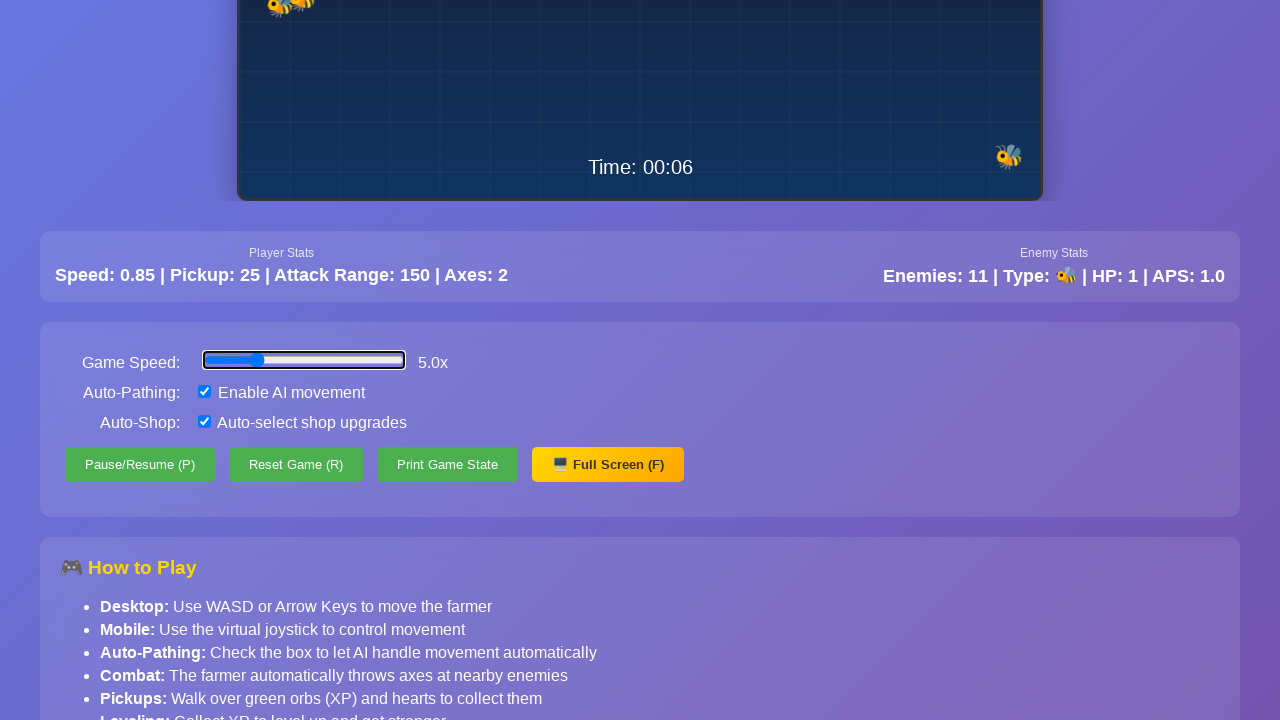

Game speed value display updated
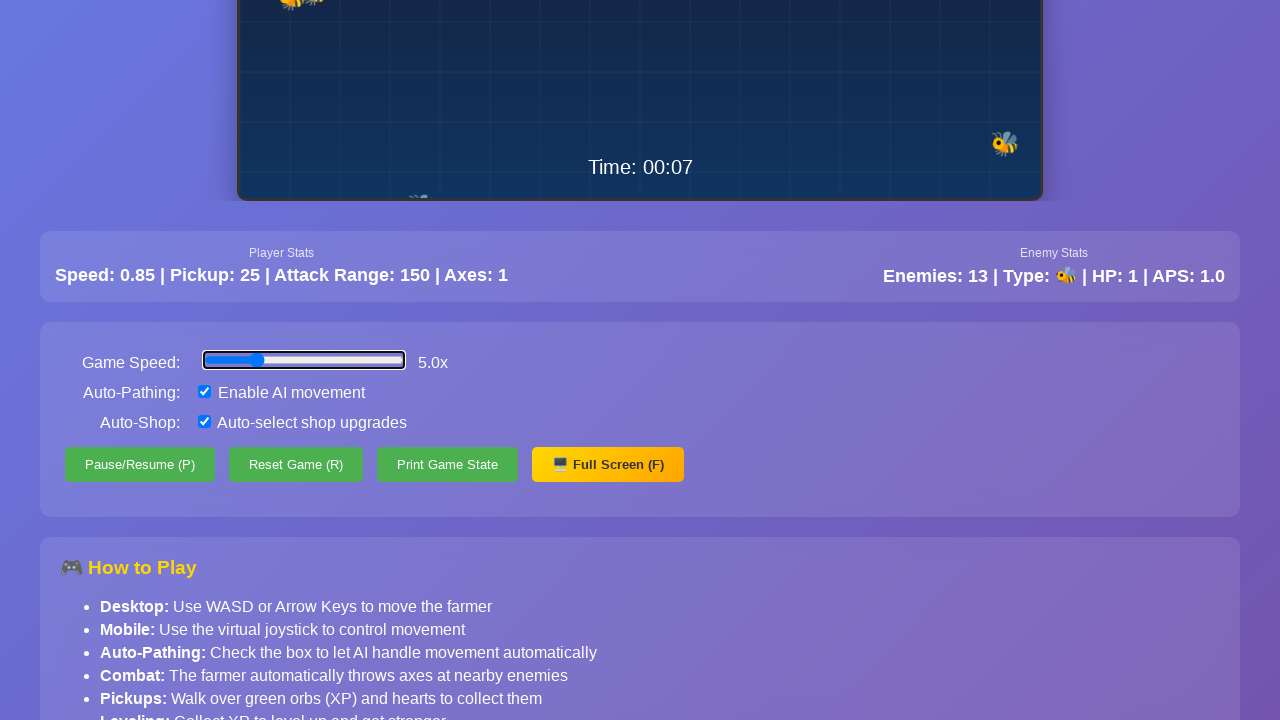

Clicked auto-pathing toggle to enable at (204, 392) on #autoPath
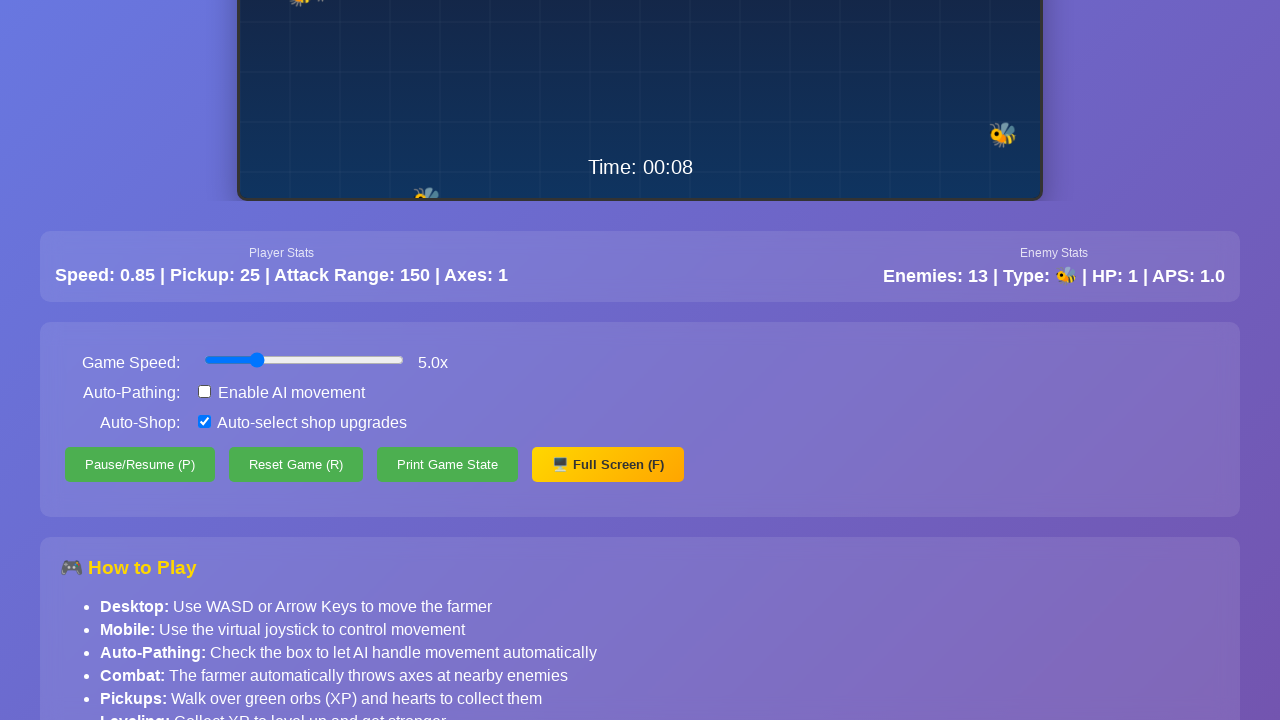

Auto-pathing toggle effect applied
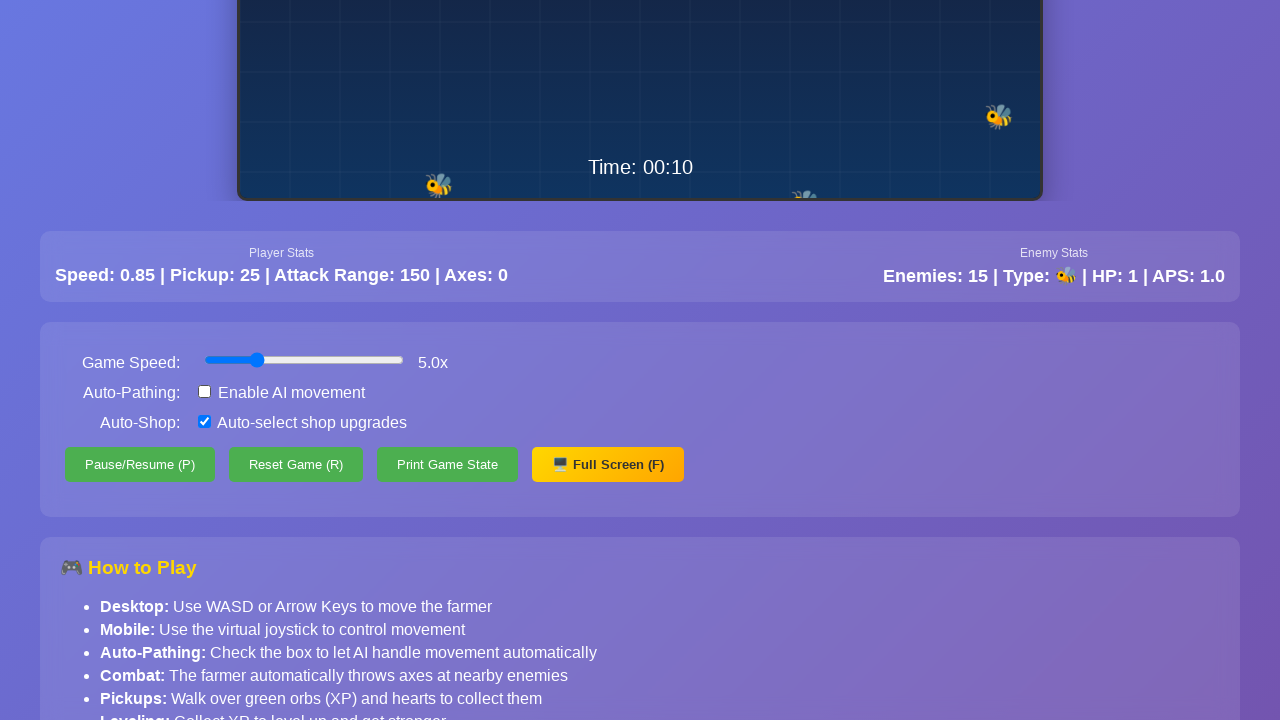

Clicked auto-pathing toggle to disable at (204, 392) on #autoPath
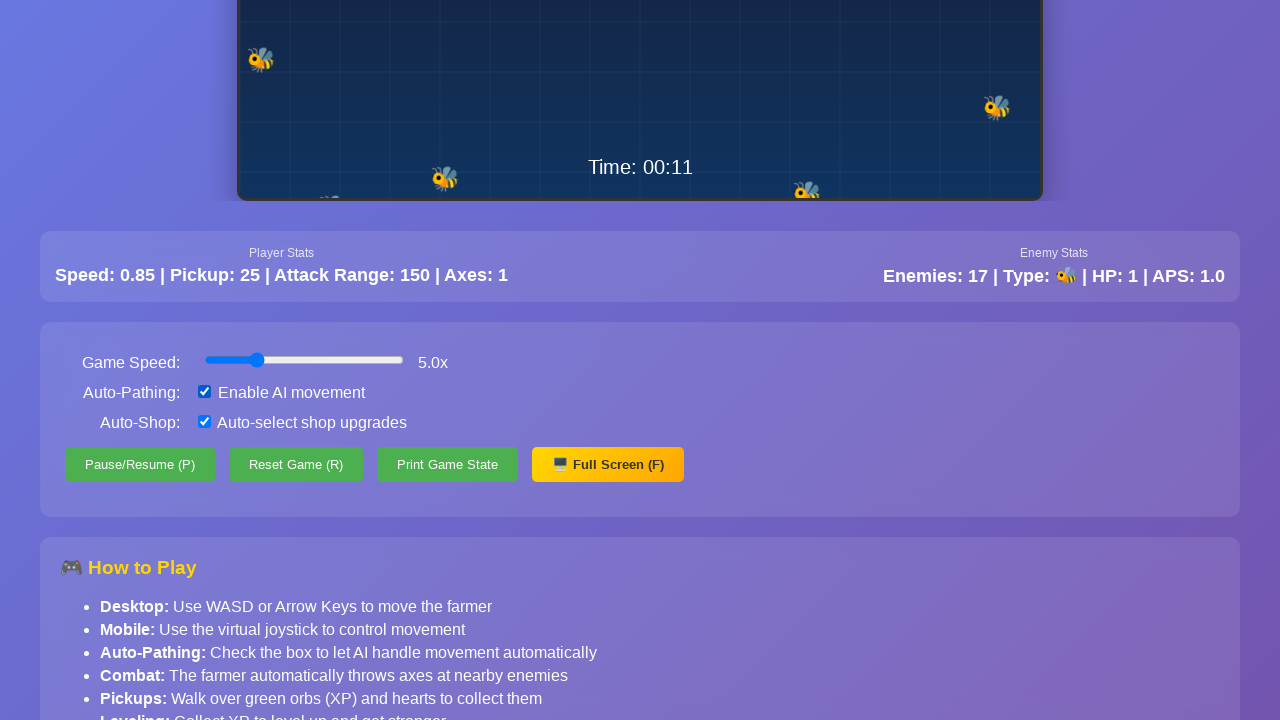

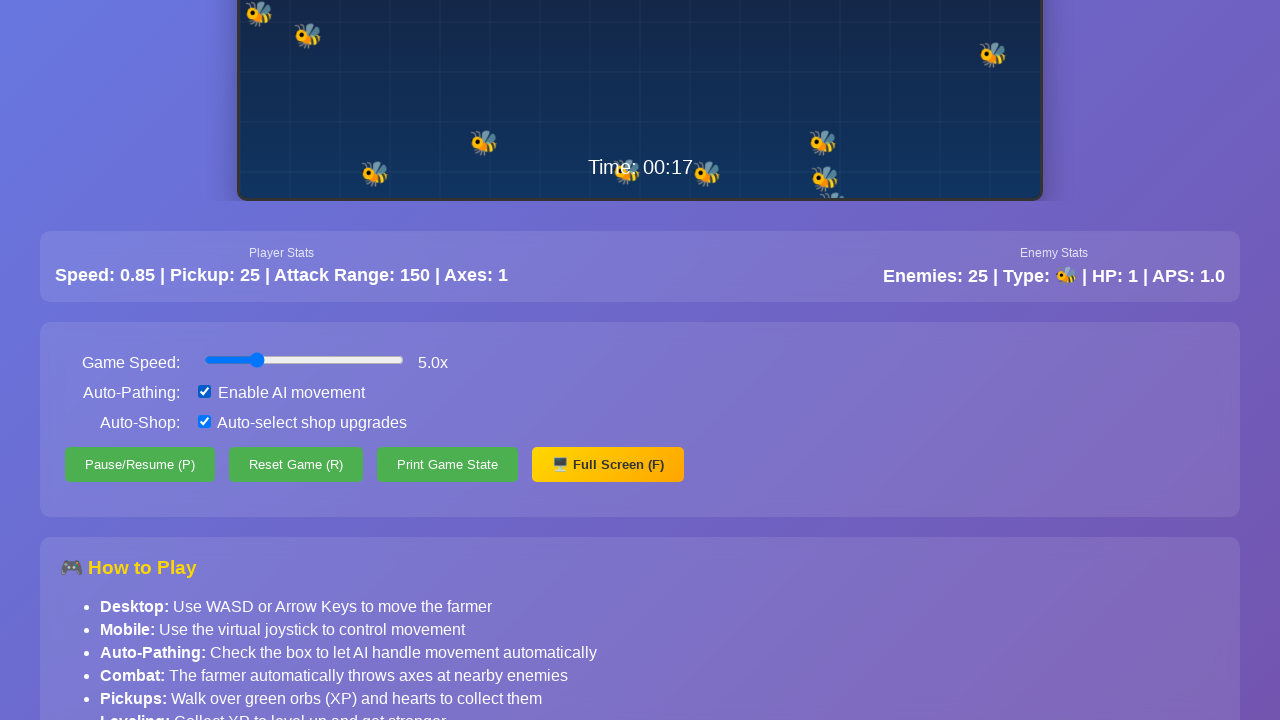